Tests checkbox interactions and passenger dropdown functionality on a flight booking page, including selecting checkboxes, counting total checkboxes, and incrementing passenger count

Starting URL: https://rahulshettyacademy.com/dropdownsPractise/

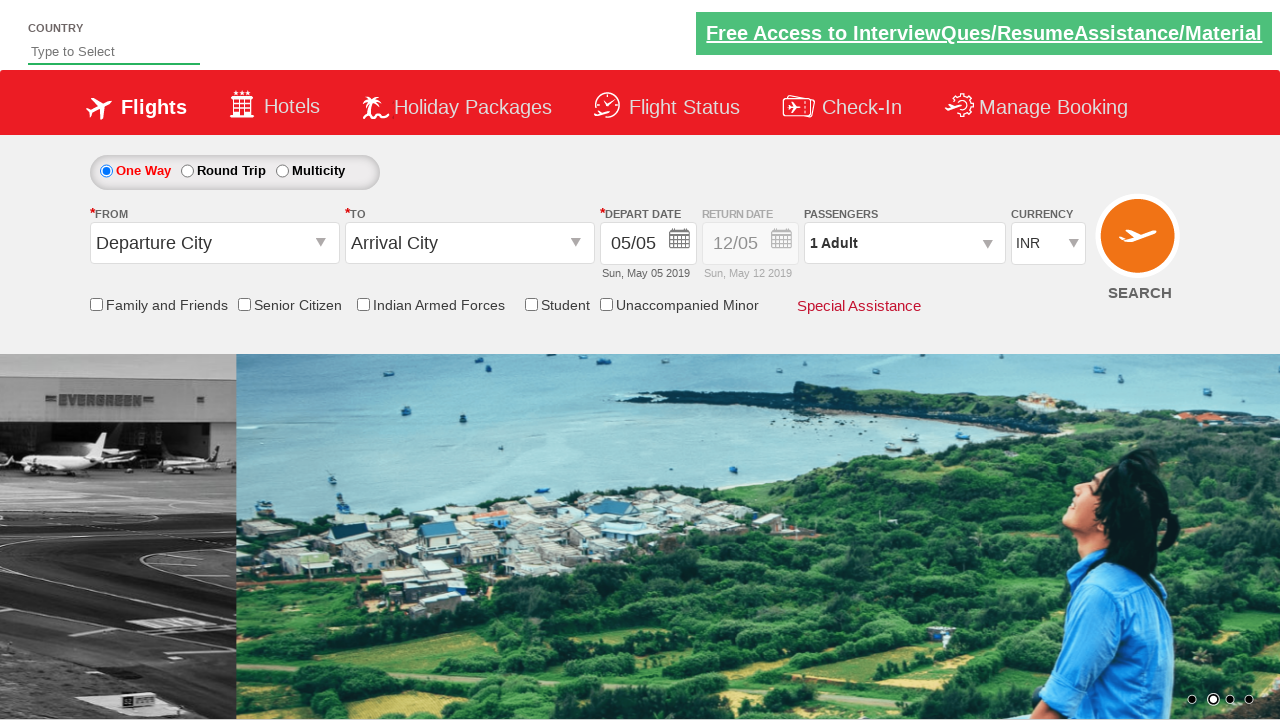

Clicked Senior Citizen Discount checkbox at (244, 304) on input[id*='SeniorCitizenDiscount']
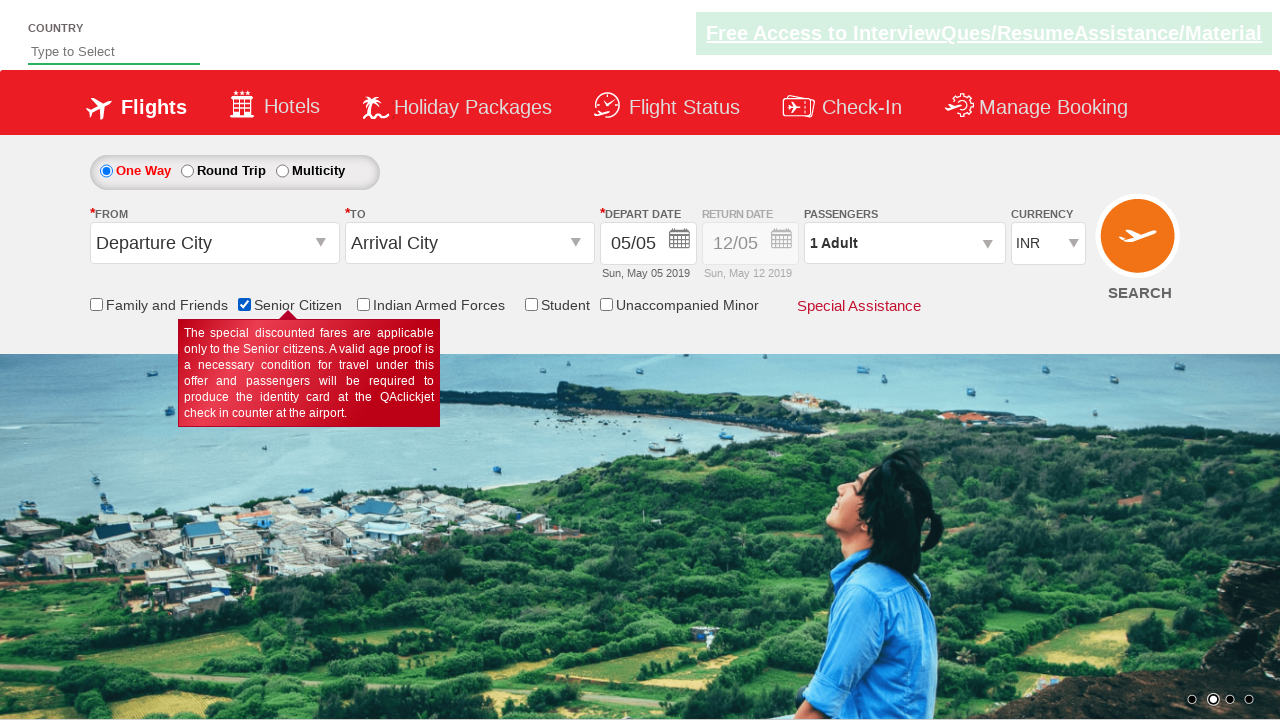

Verified checkbox selection status: True
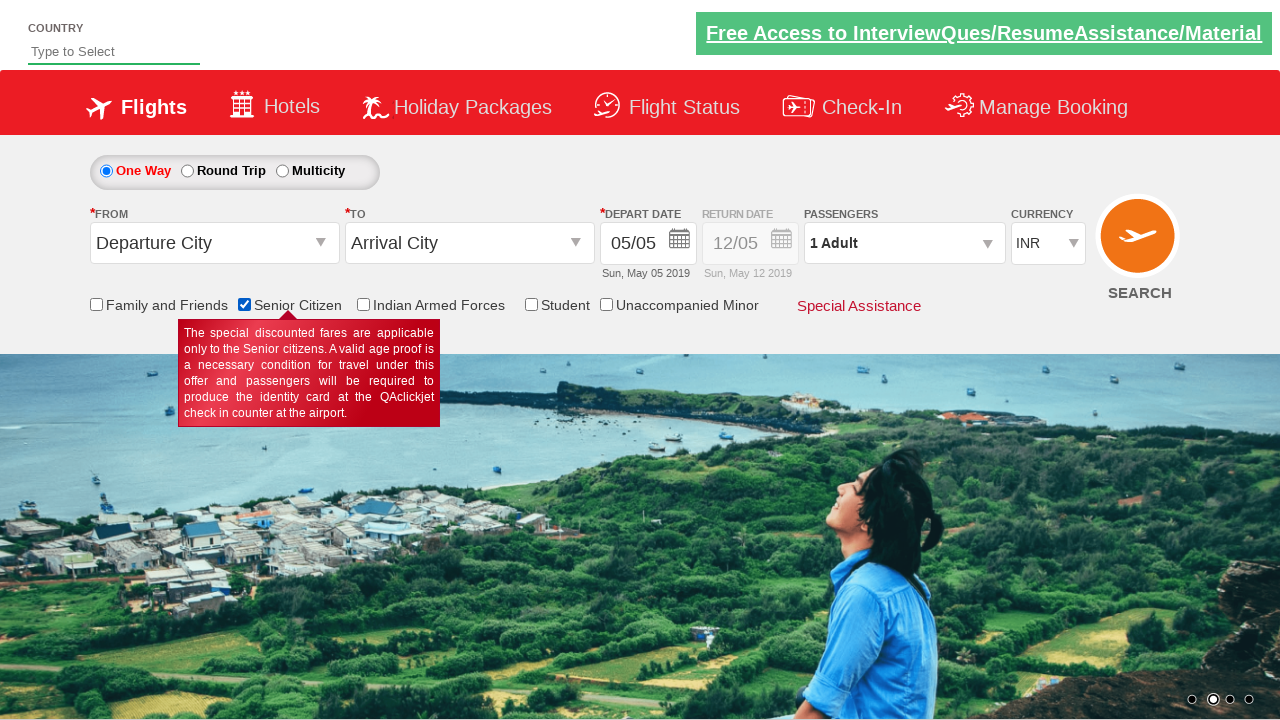

Counted total checkboxes on page: 6
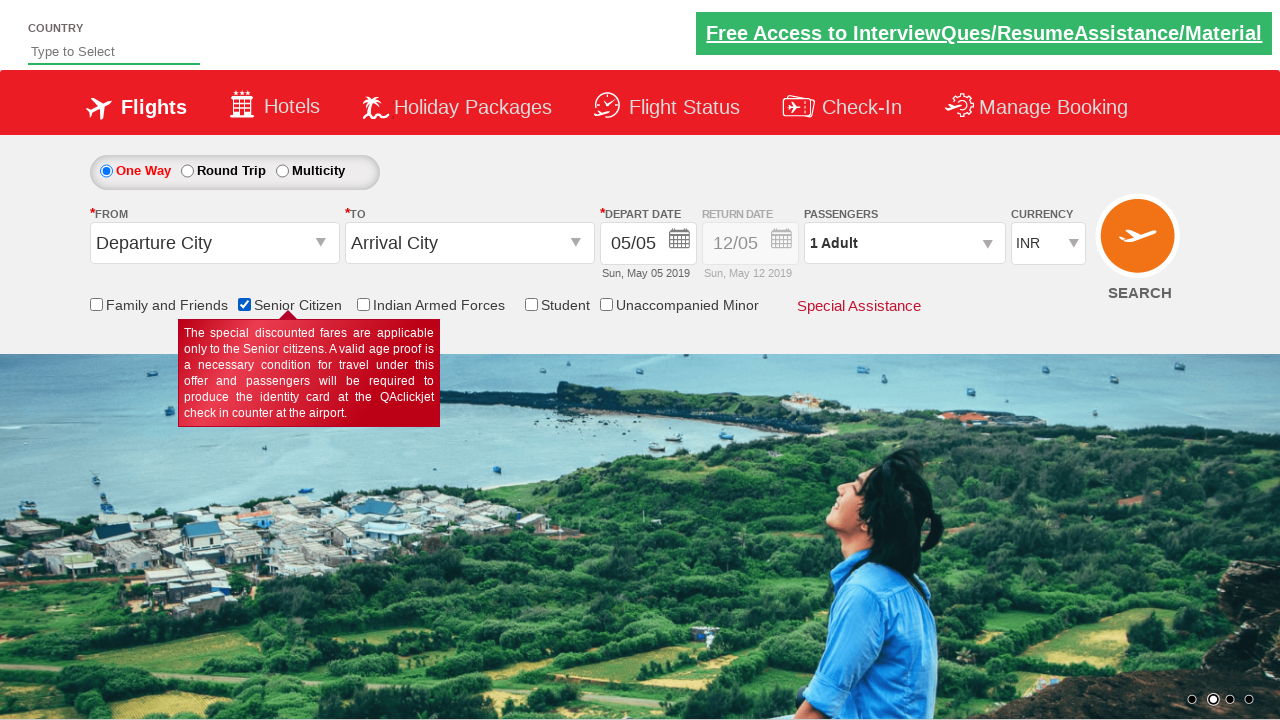

Clicked on passengers dropdown at (904, 243) on #divpaxinfo
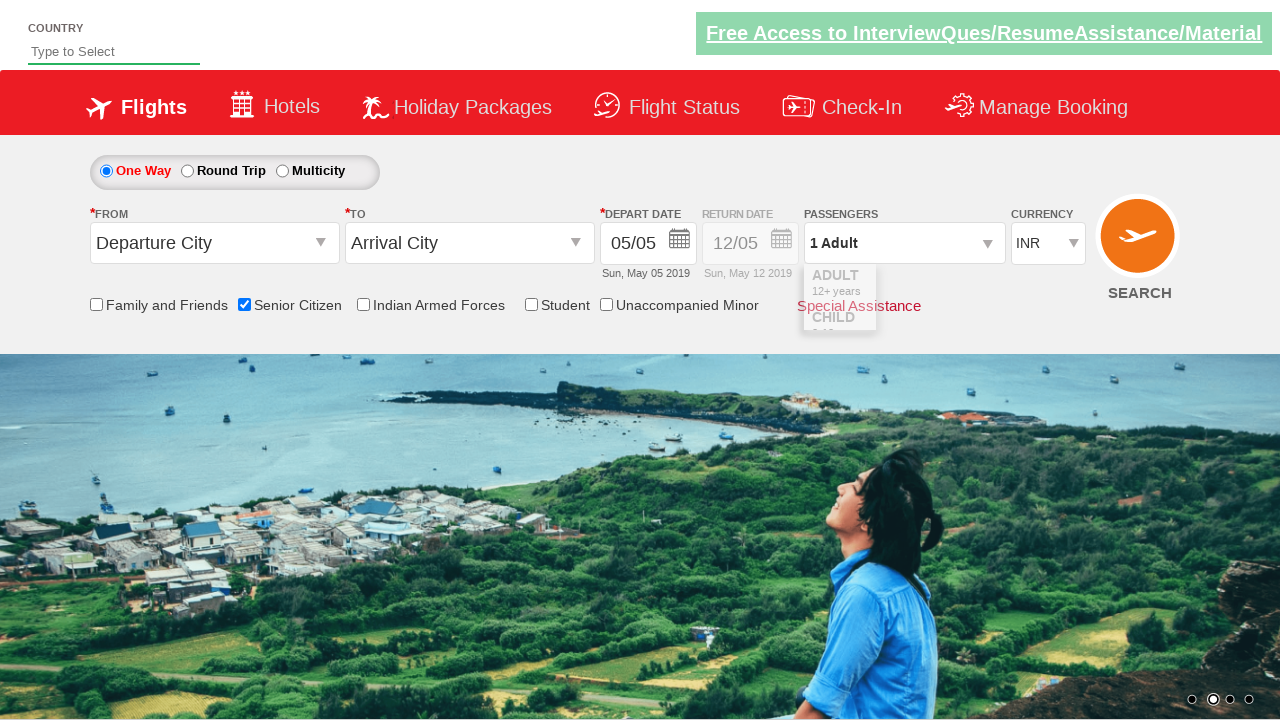

Waited 2 seconds for dropdown to be ready
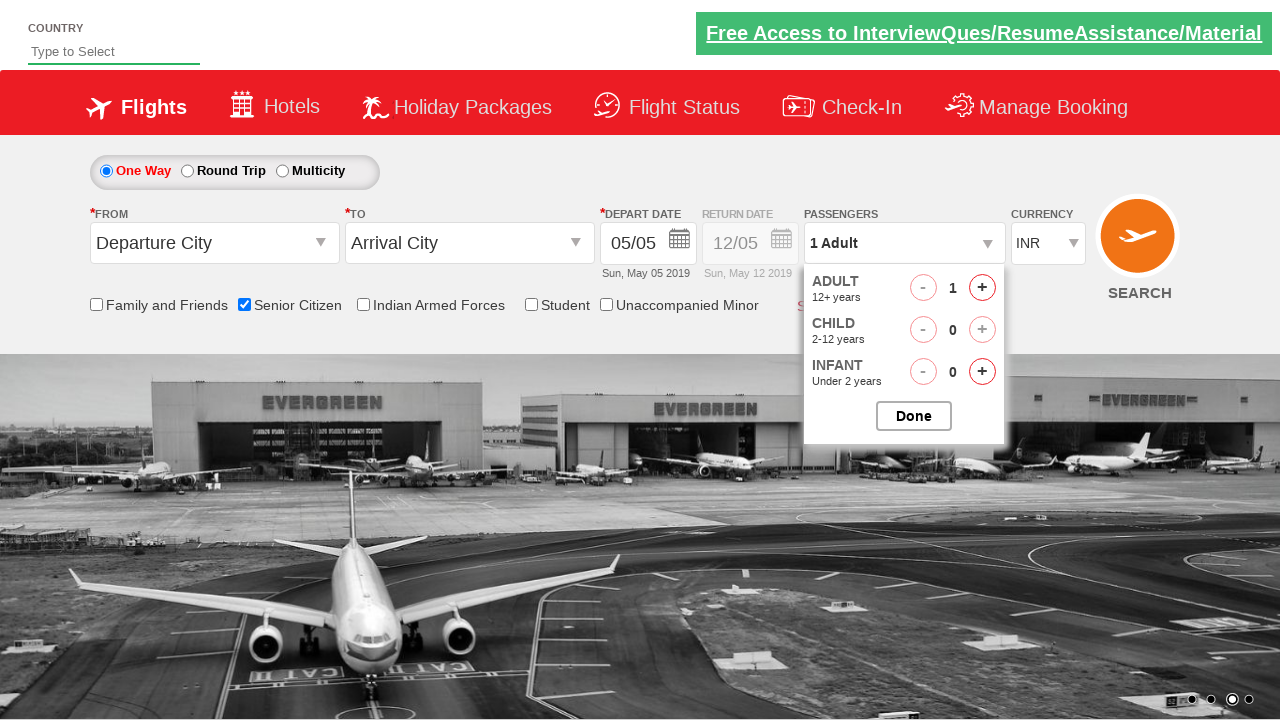

Clicked increment adult button (iteration 1/4) at (982, 288) on #hrefIncAdt
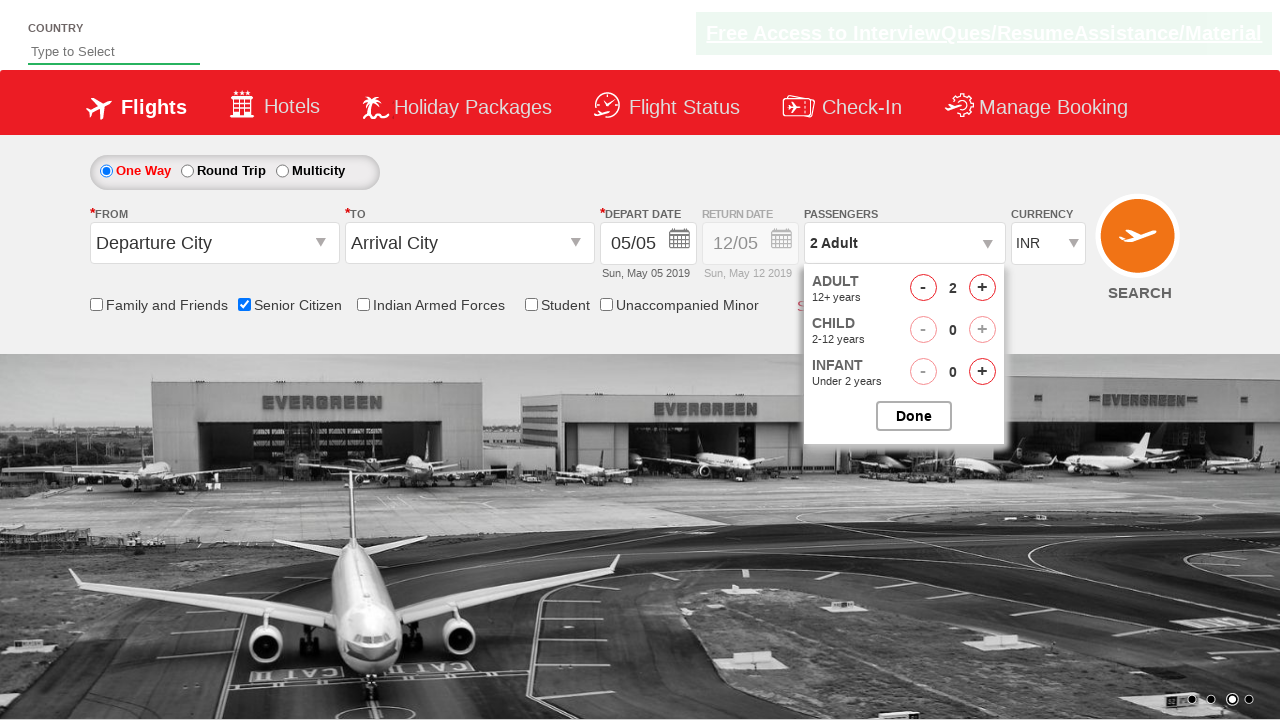

Clicked increment adult button (iteration 2/4) at (982, 288) on #hrefIncAdt
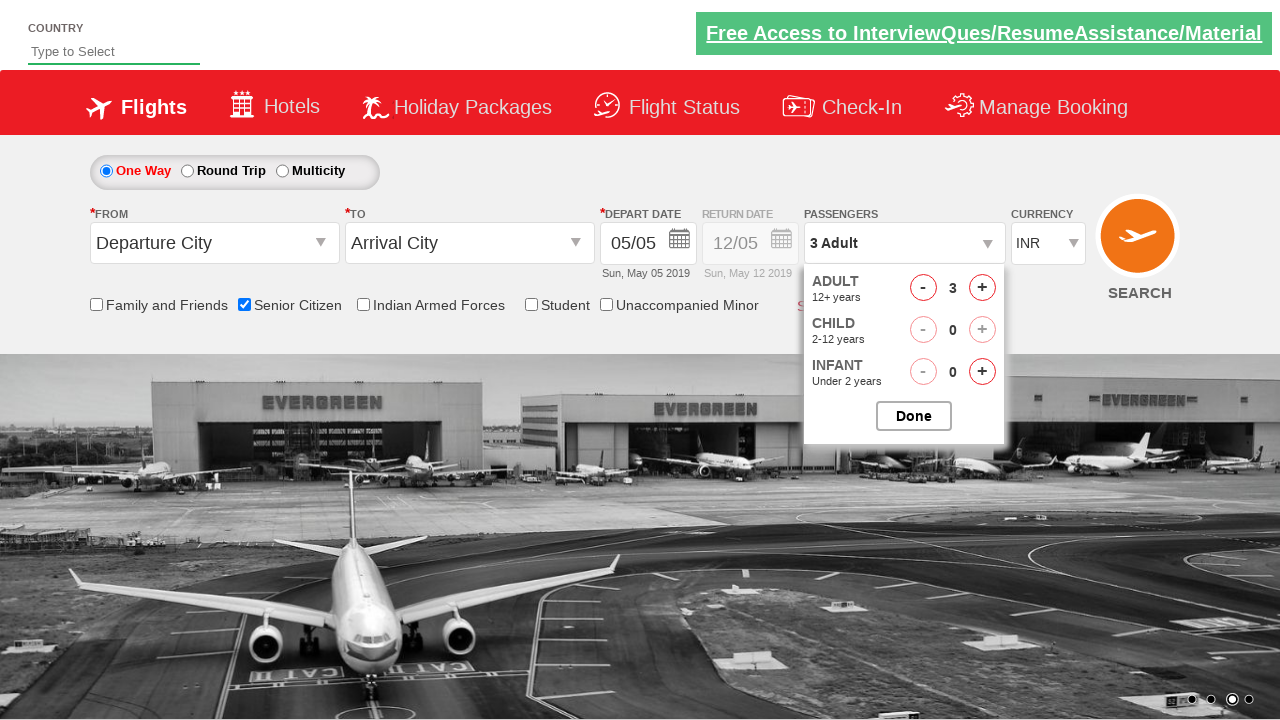

Clicked increment adult button (iteration 3/4) at (982, 288) on #hrefIncAdt
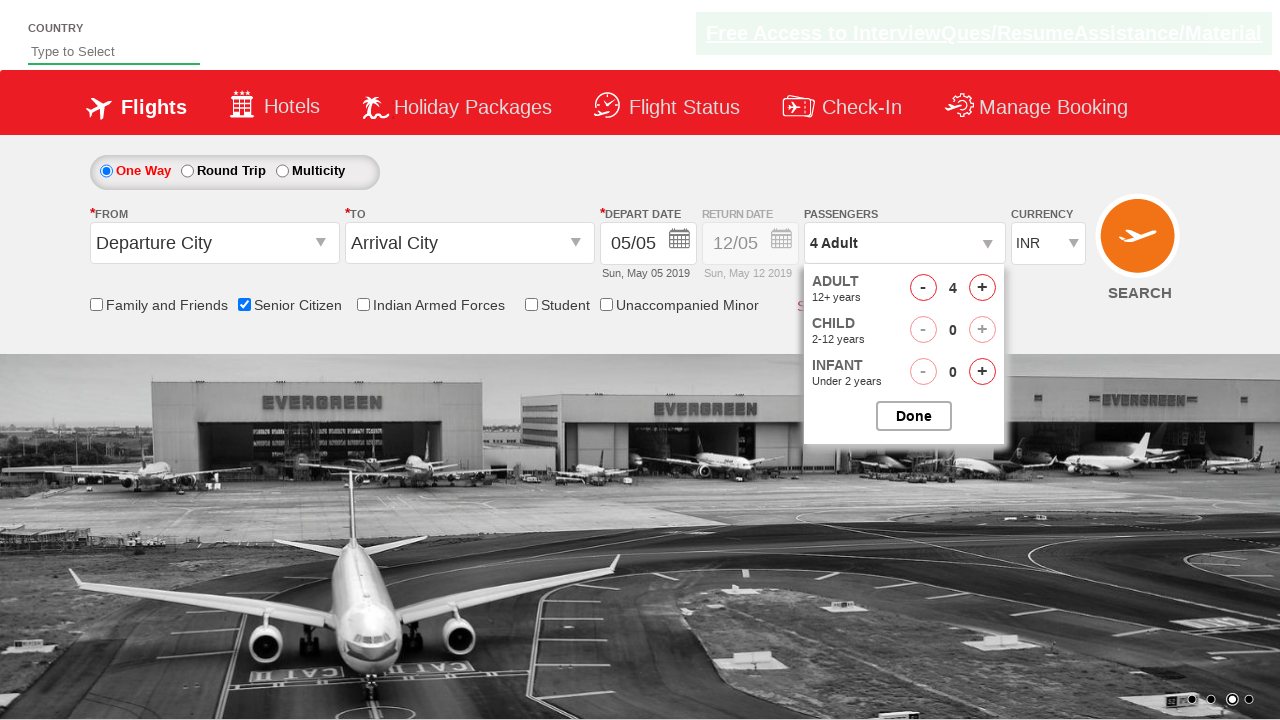

Clicked increment adult button (iteration 4/4) at (982, 288) on #hrefIncAdt
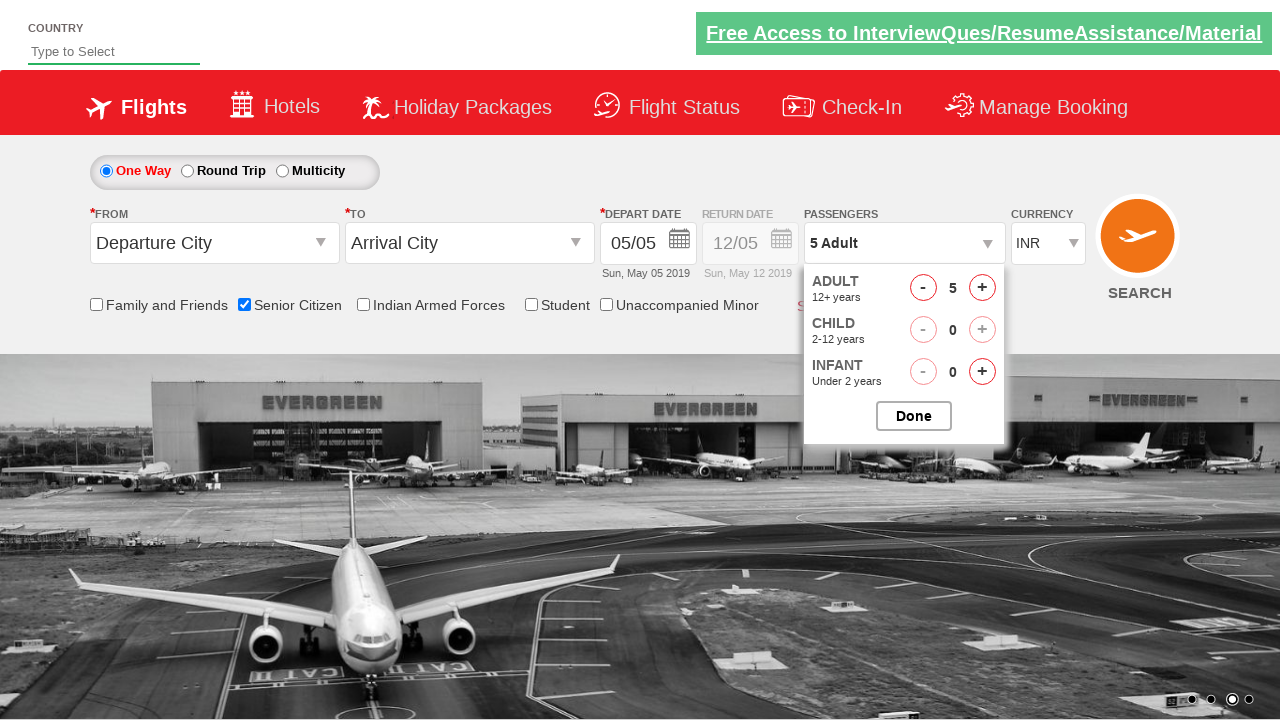

Clicked Done button to close passenger dropdown at (914, 416) on #btnclosepaxoption
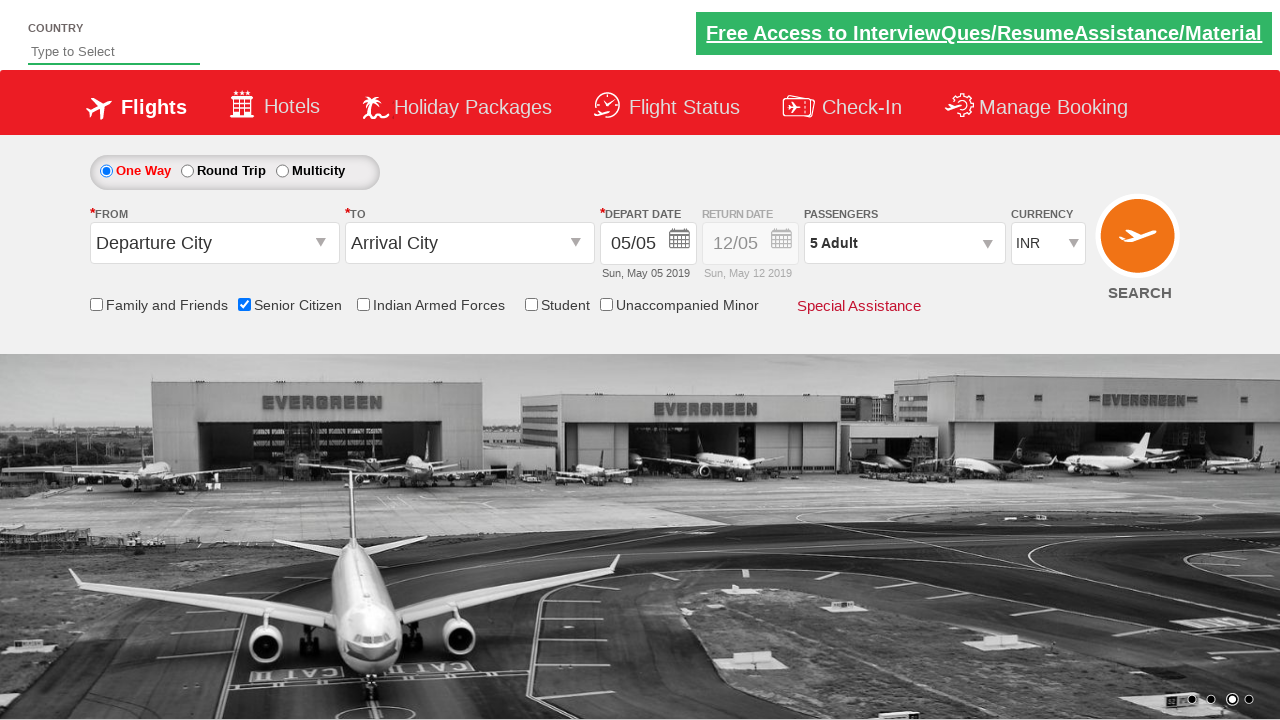

Retrieved passenger count text: 5 Adult
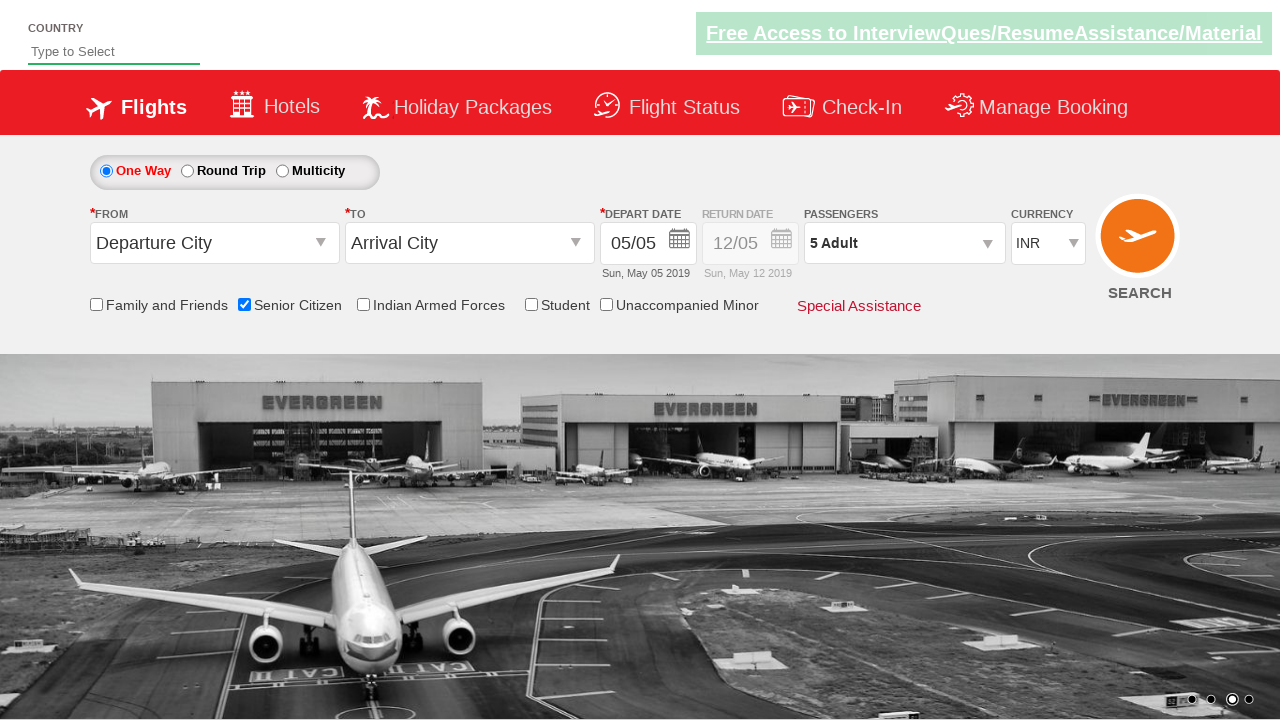

Verified passenger count matches expected value '5 Adult'
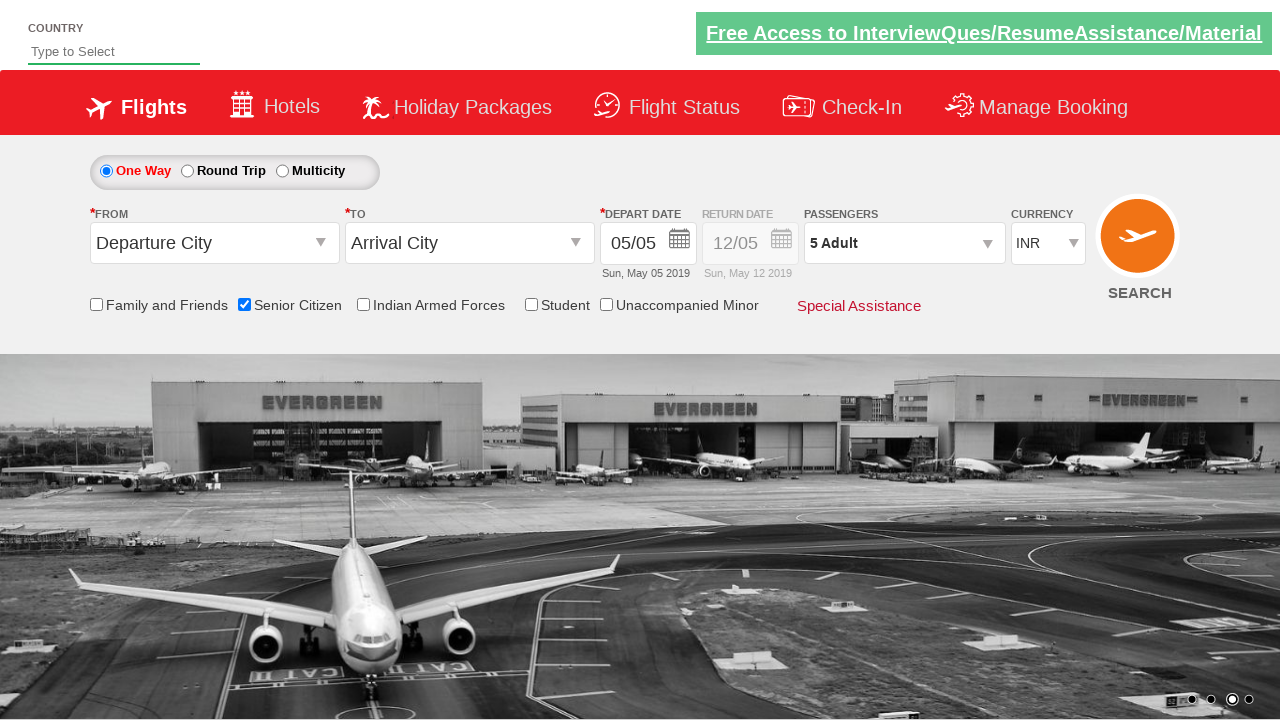

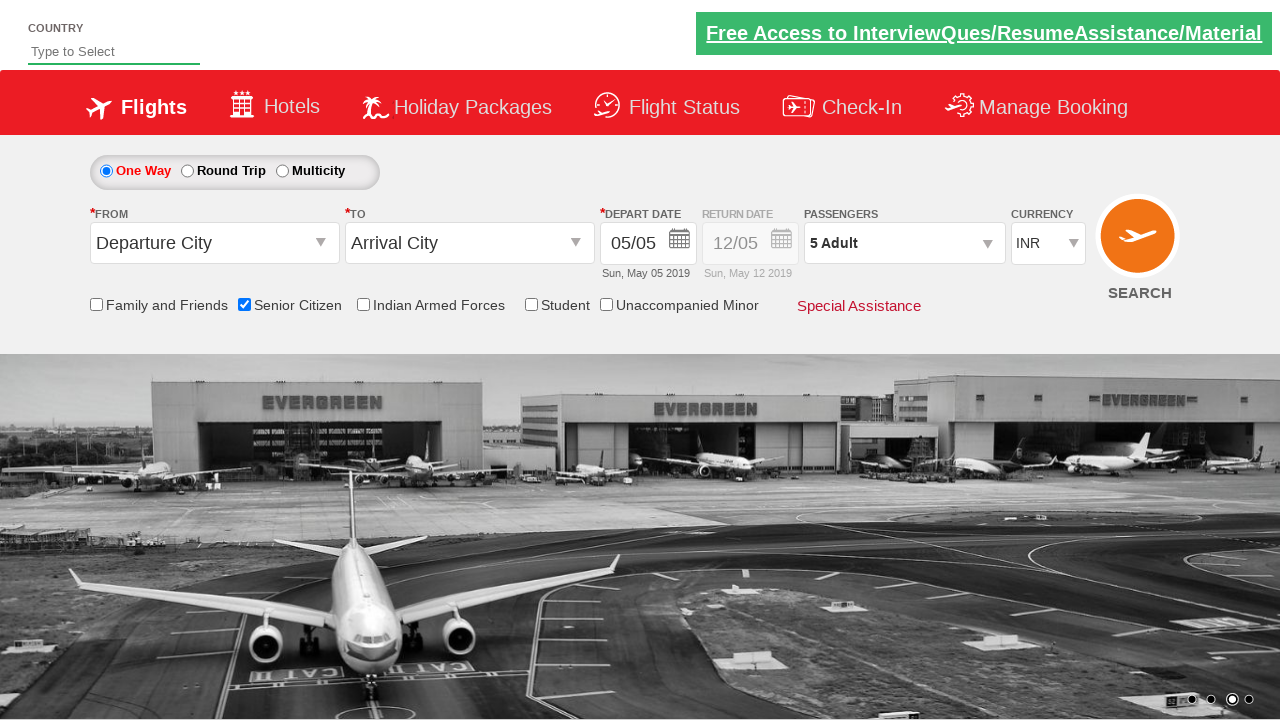